Tests file download functionality by navigating to a download page, clicking the first download link, and verifying a file is downloaded.

Starting URL: https://the-internet.herokuapp.com/download

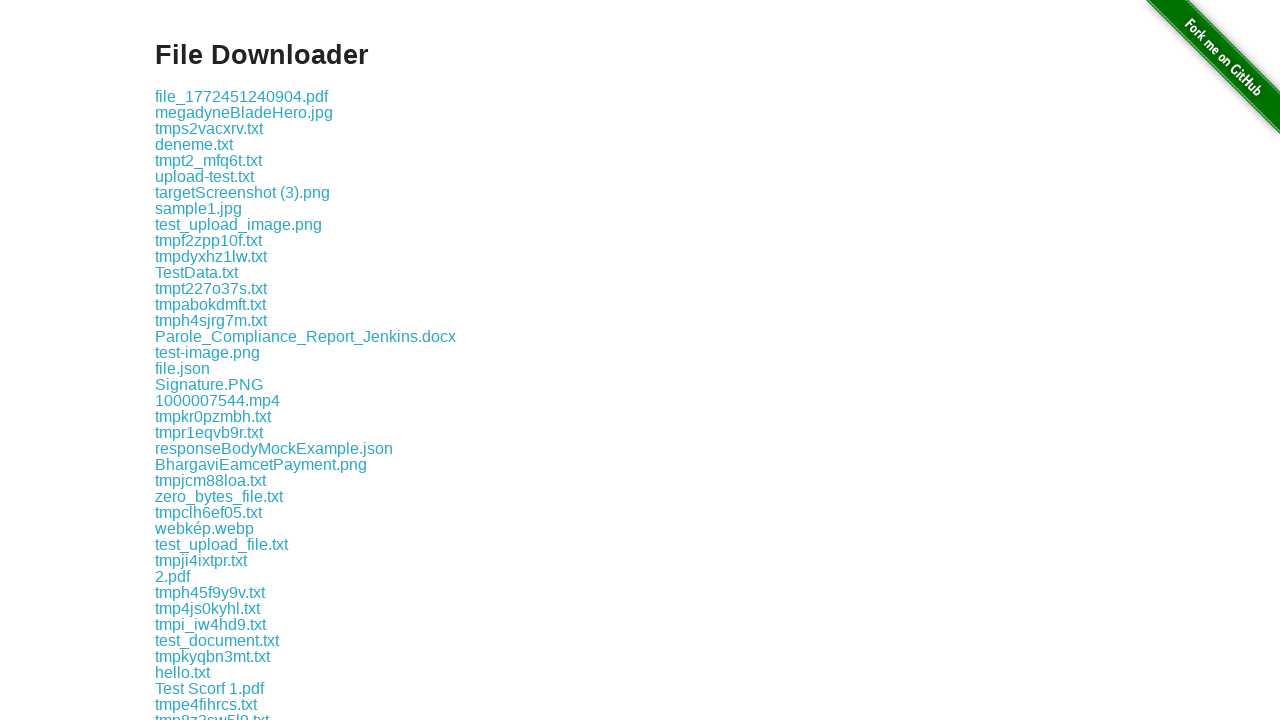

Clicked the first download link at (242, 96) on .example a
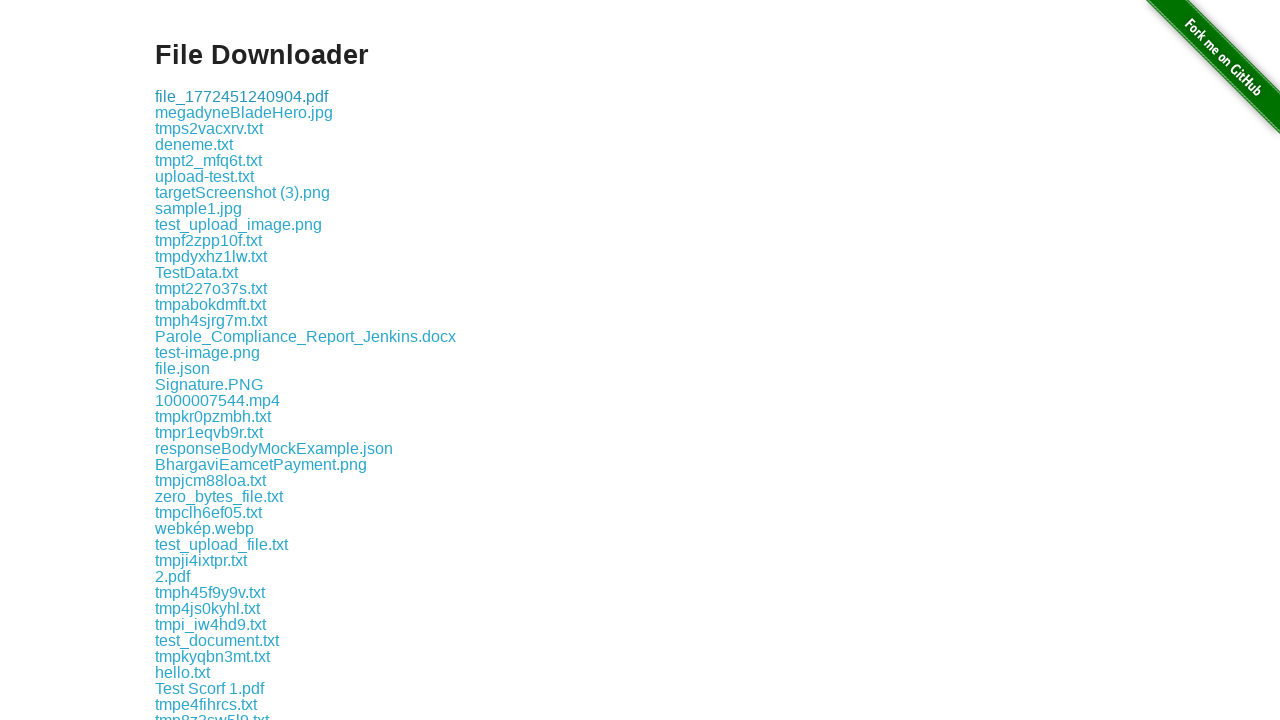

Waited 3 seconds for download to complete
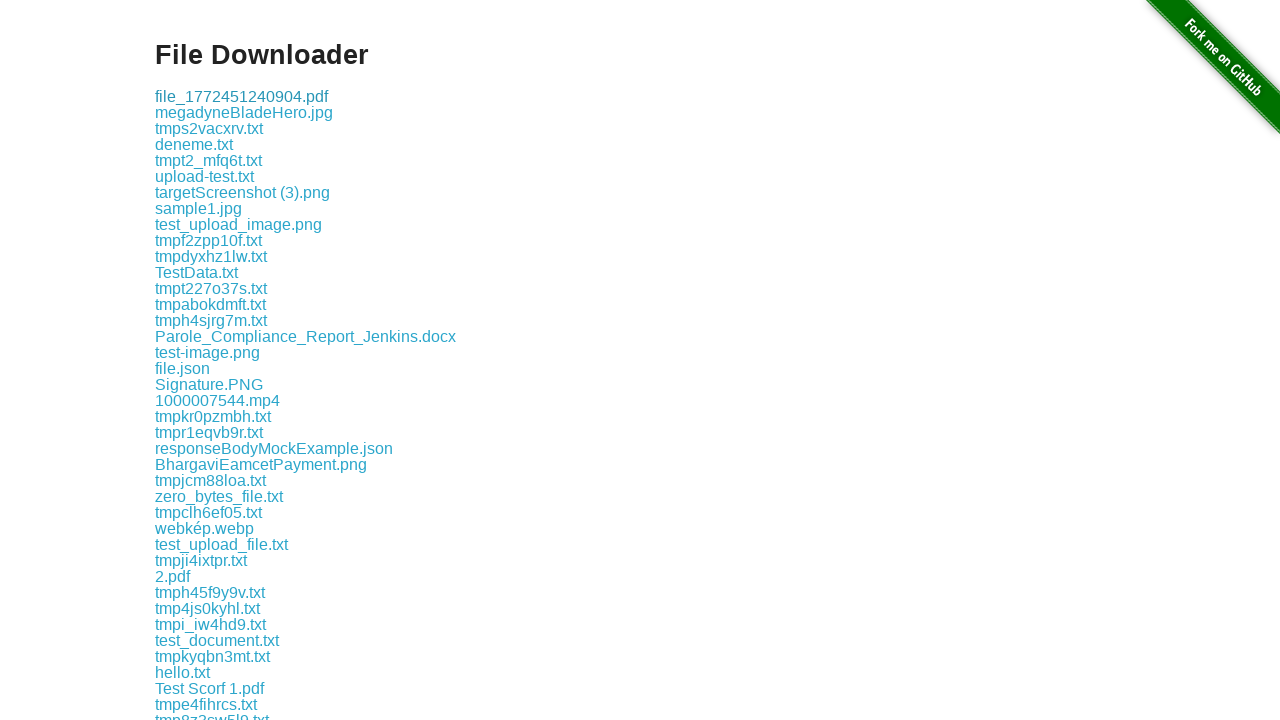

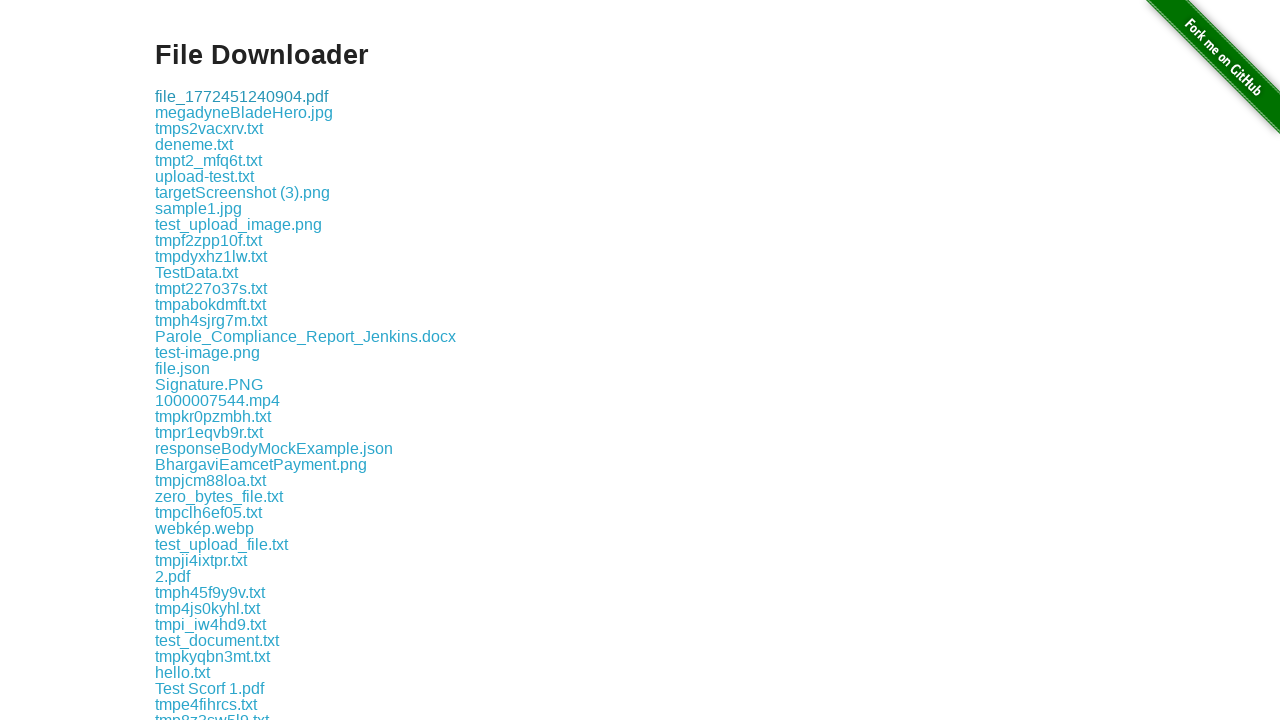